Tests mouse hover and click actions on USPS website by hovering over Quick Tools menu and clicking on Track a Package option, then scrolling down the page

Starting URL: https://www.usps.com

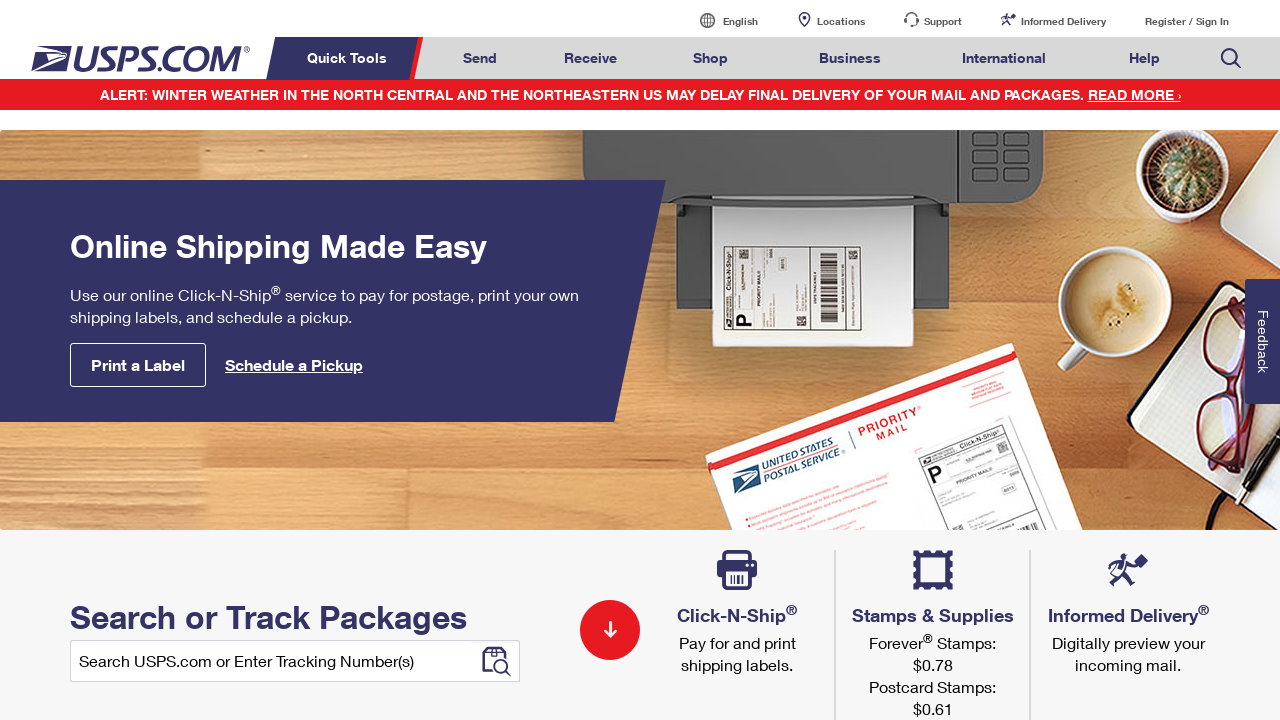

Hovered over Quick Tools menu at (350, 58) on xpath=//*[text()='Quick Tools']
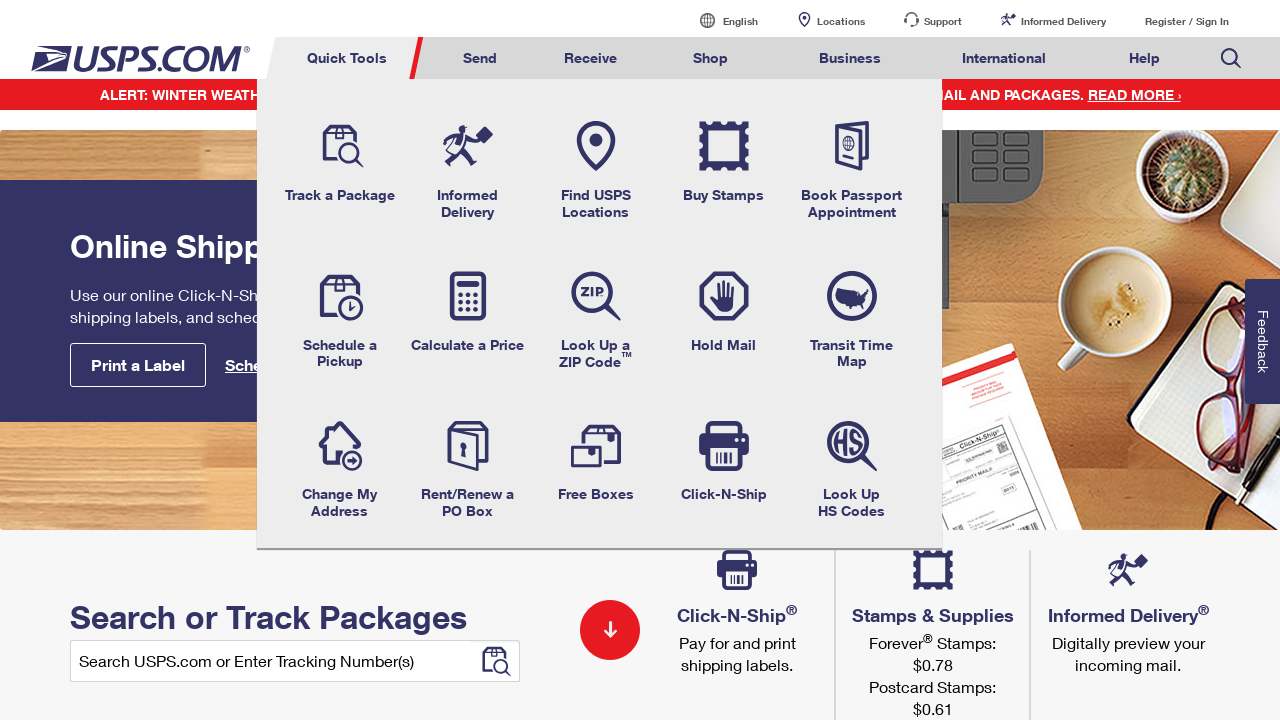

Clicked on Track a Package option at (340, 204) on xpath=//*[text()='Track a Package']
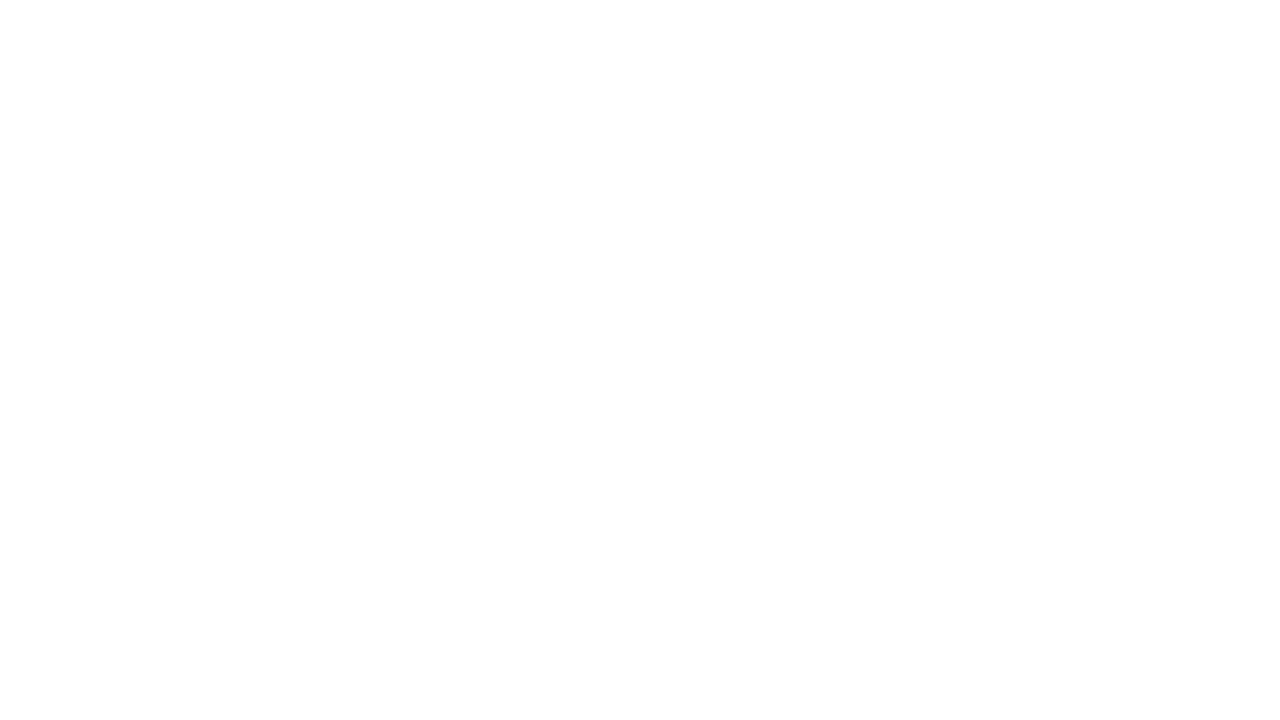

Scrolled down the page using mouse wheel
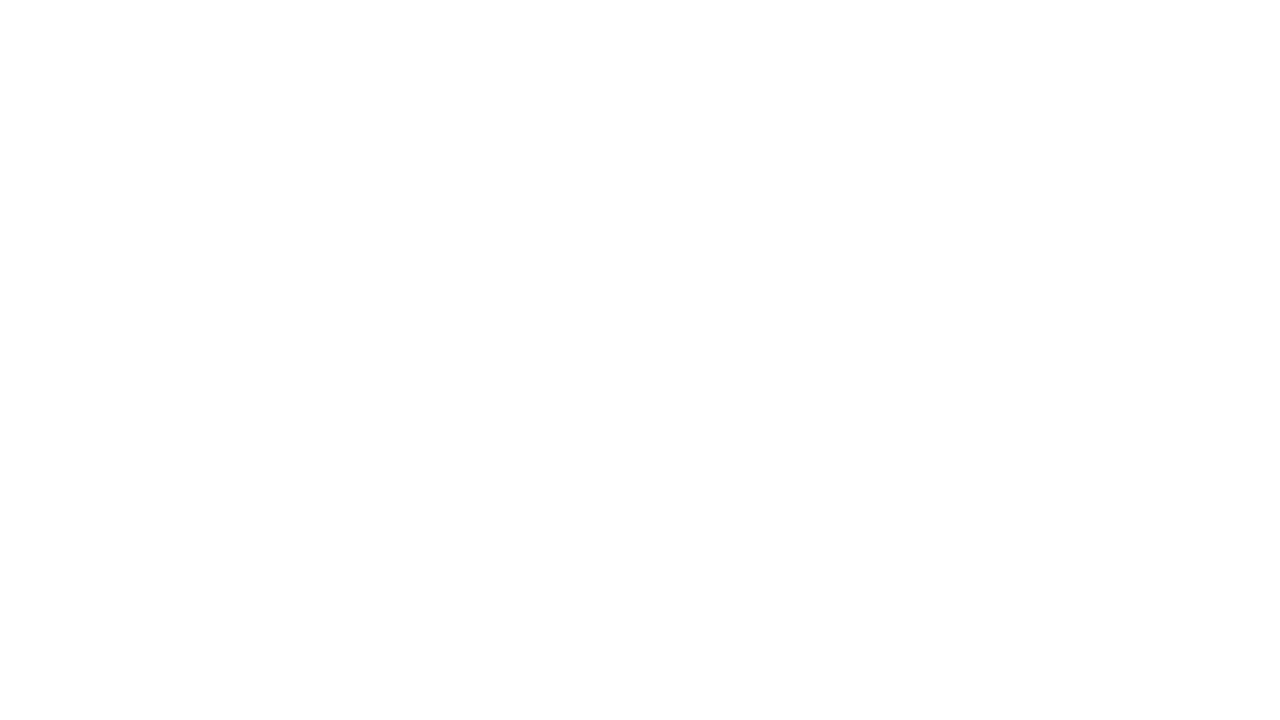

Page settled after scrolling, network idle state reached
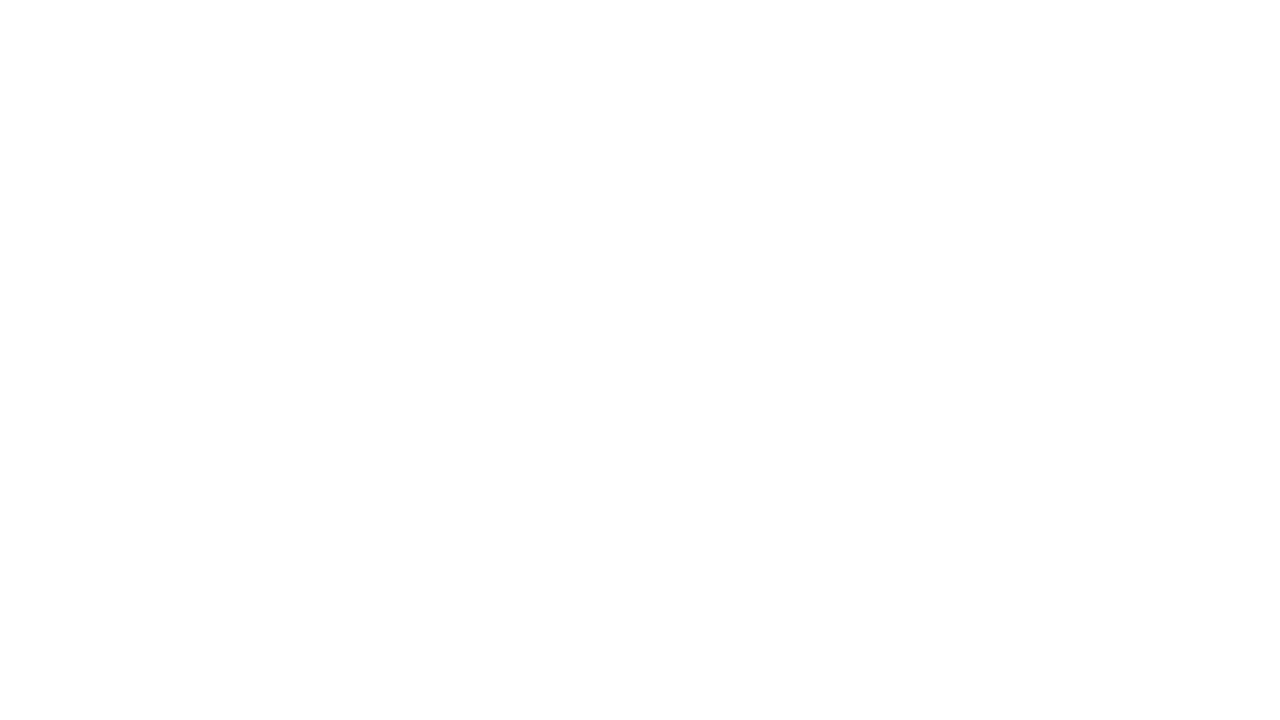

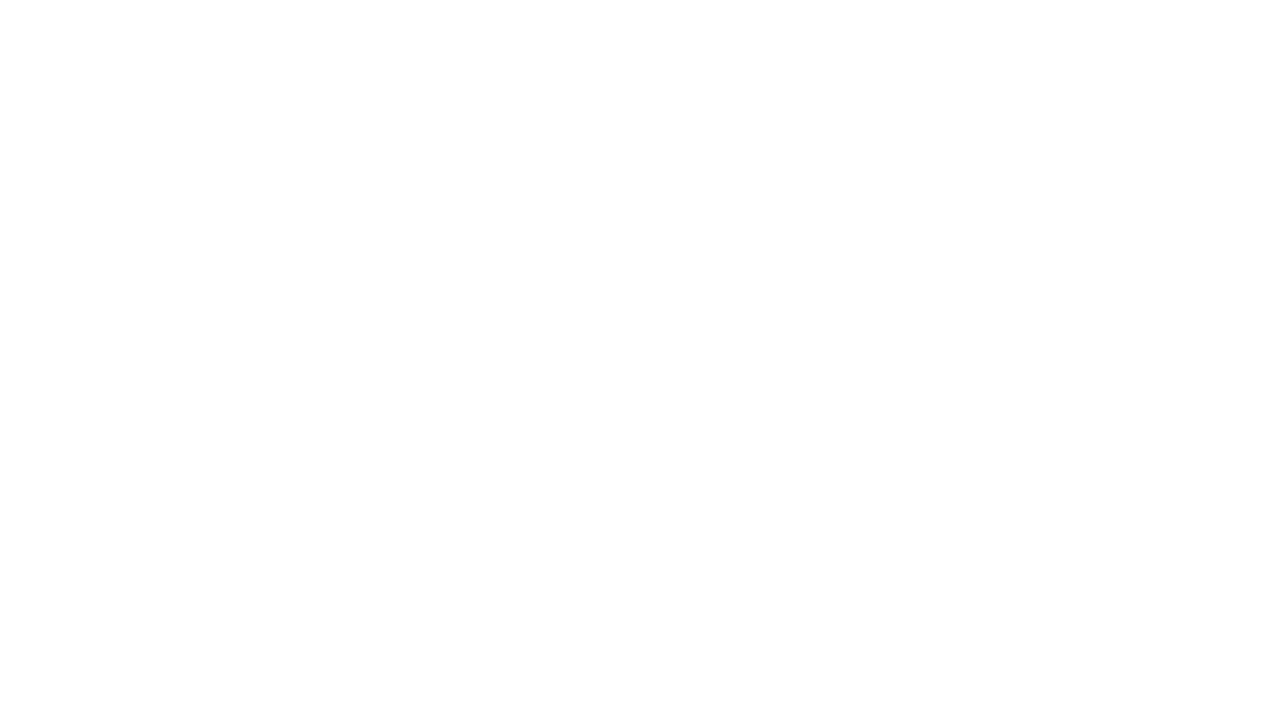